Tests window switching functionality by clicking a link that opens a new window and switching to it by title

Starting URL: https://the-internet.herokuapp.com/windows

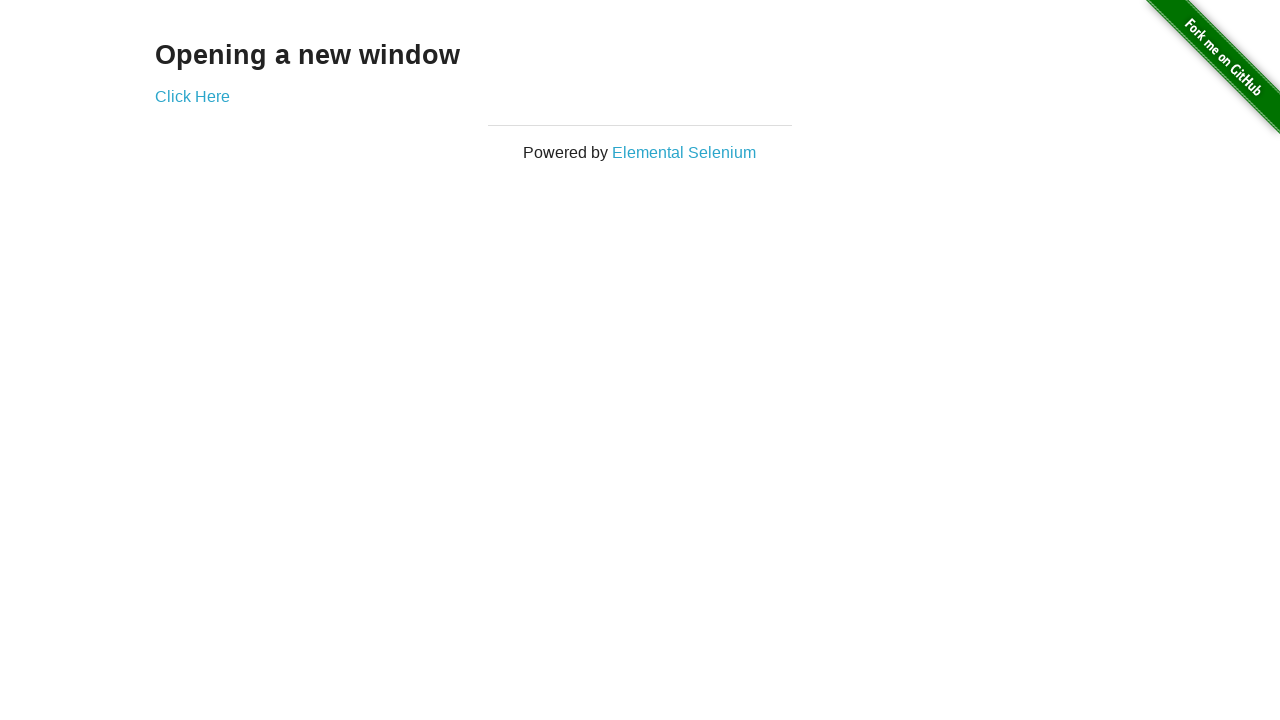

Clicked link to open new window at (192, 96) on a[href='/windows/new']
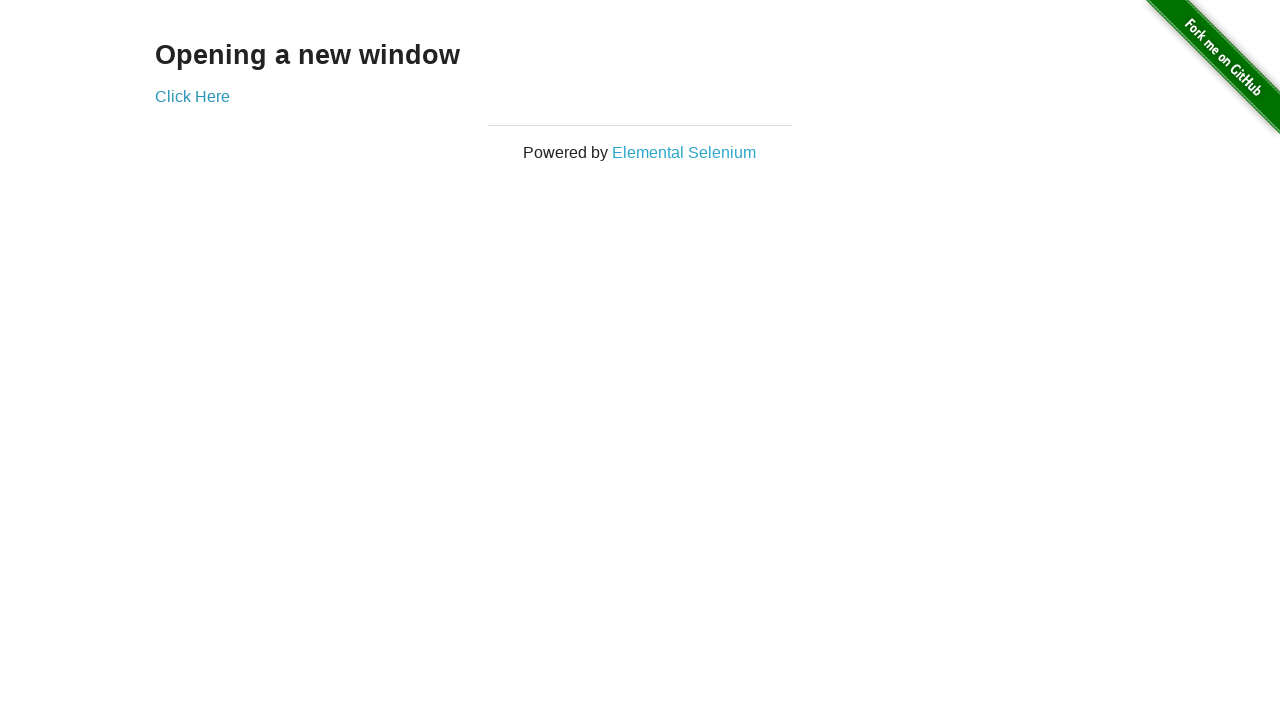

New window opened and captured at (192, 96) on a[href='/windows/new']
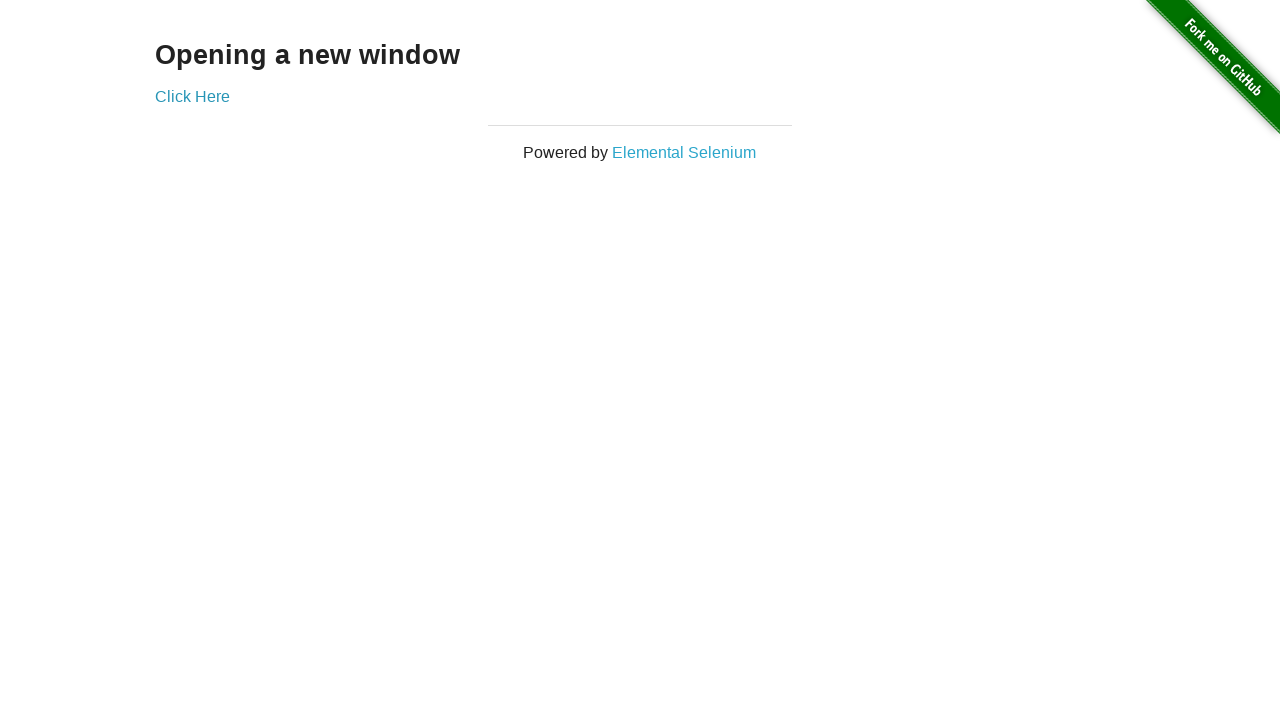

New page object obtained from context
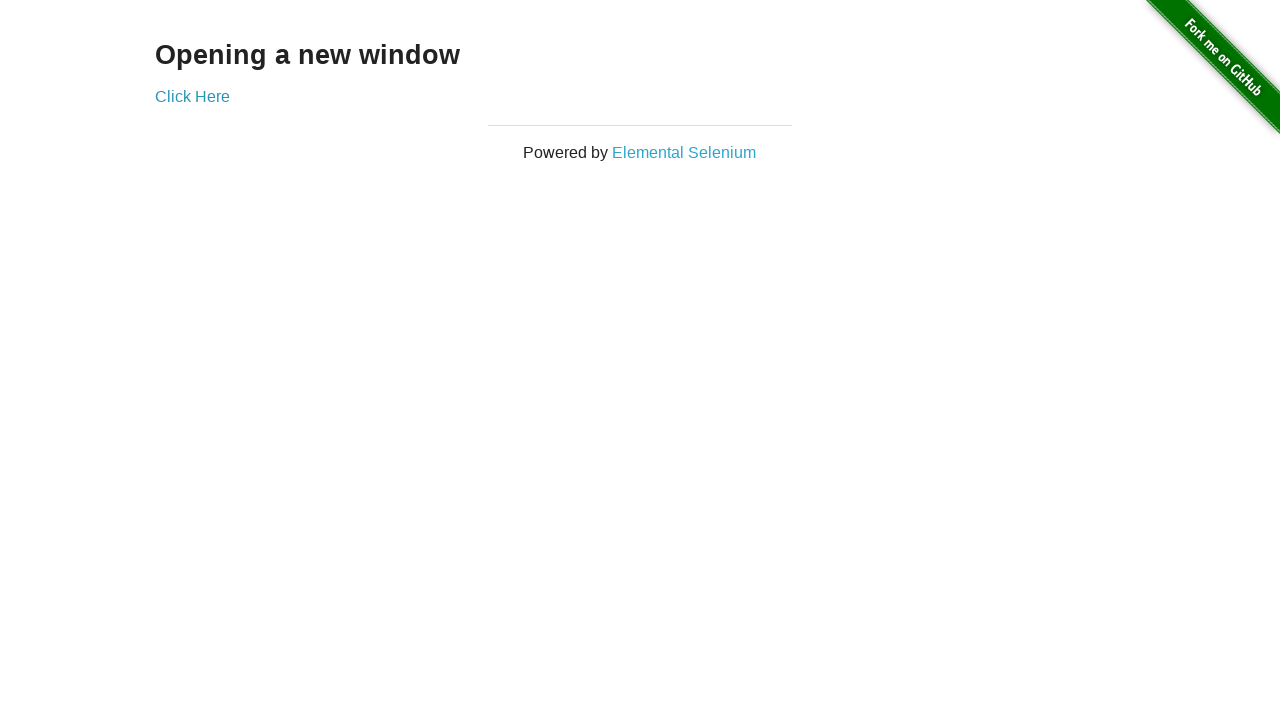

New page load state completed
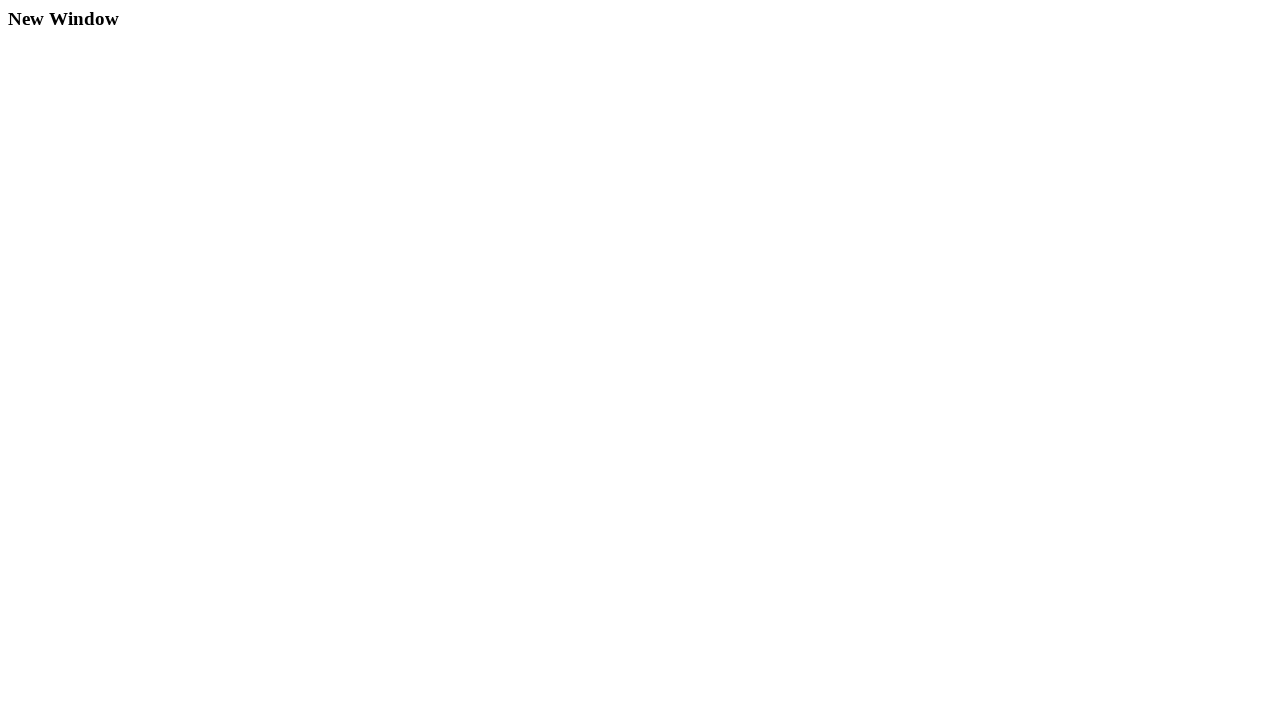

Verified new window title contains 'New Window'
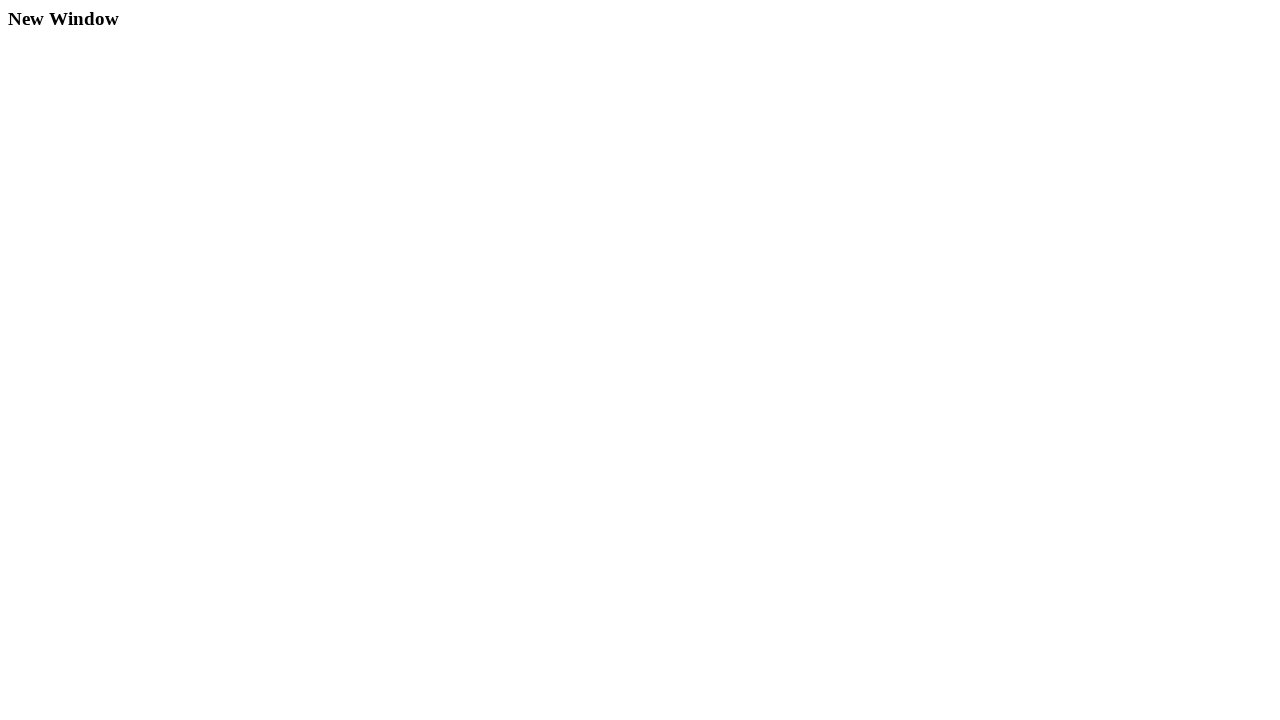

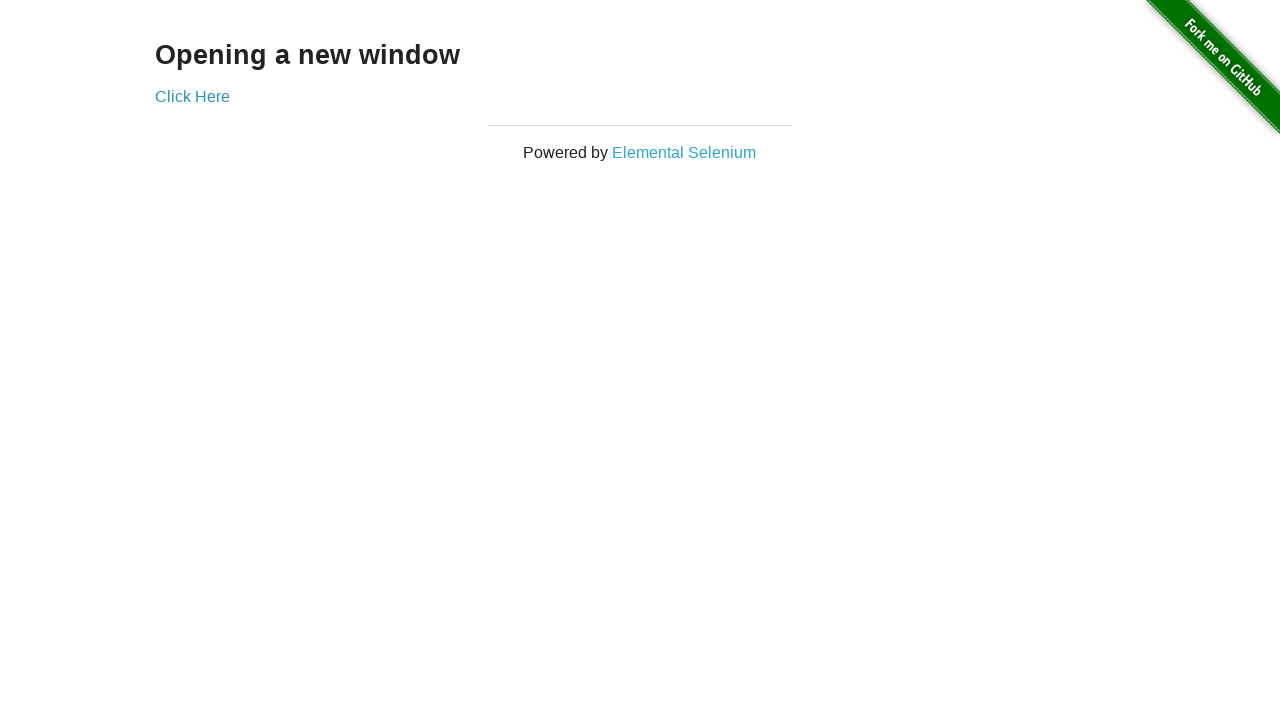